Tests waiting for an alert to appear and handling it with explicit wait

Starting URL: https://testpages.herokuapp.com/styled/alerts/alert-test.html

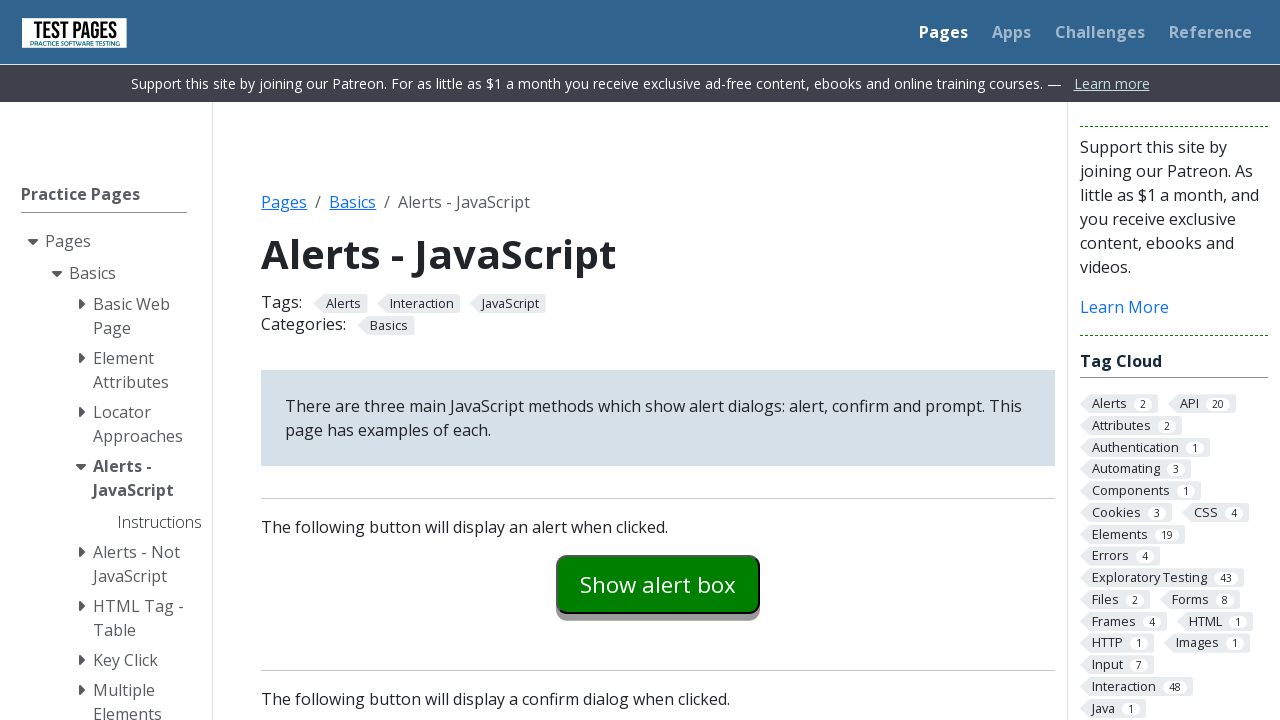

Navigated to alert test page
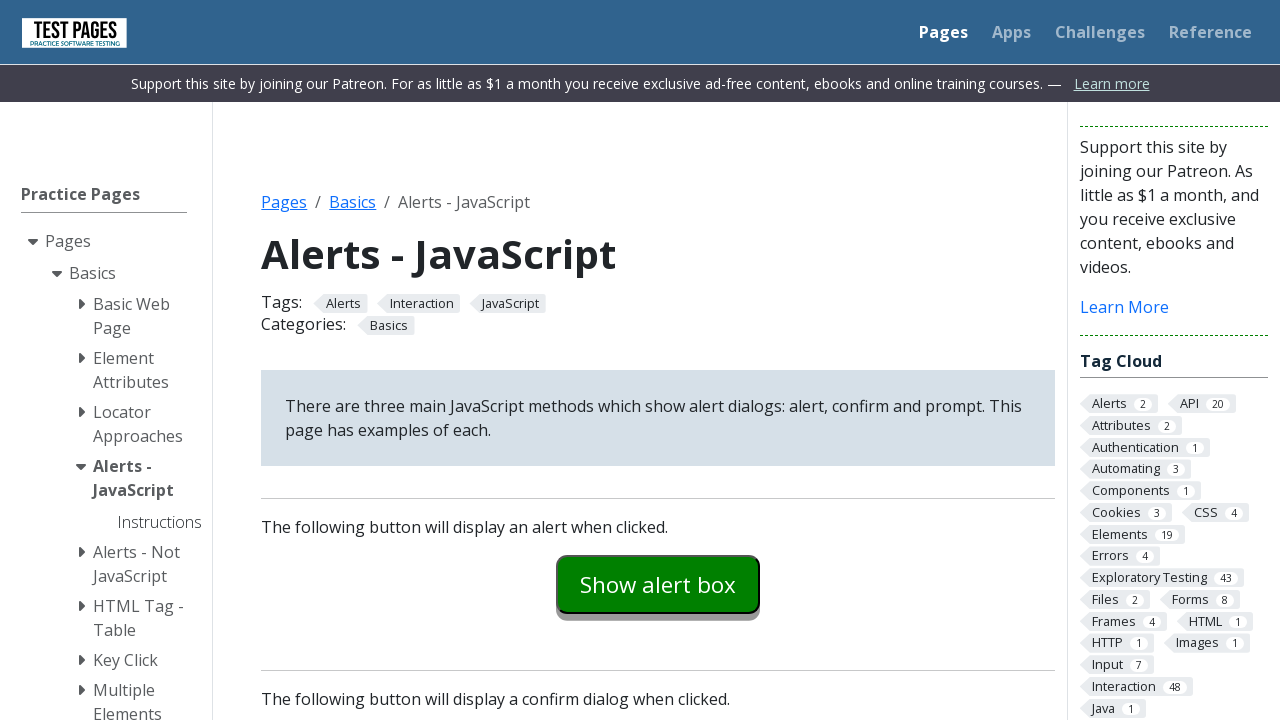

Clicked alert trigger button at (658, 584) on #alertexamples
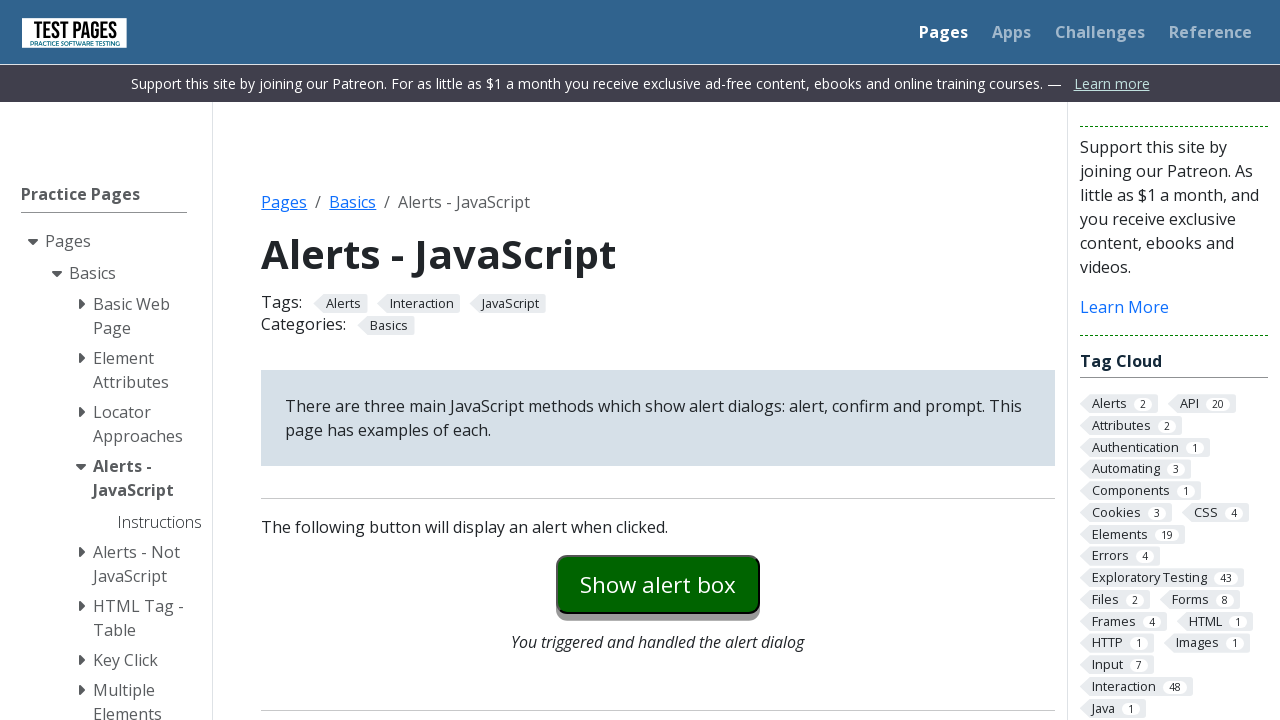

Registered dialog handler to accept alerts
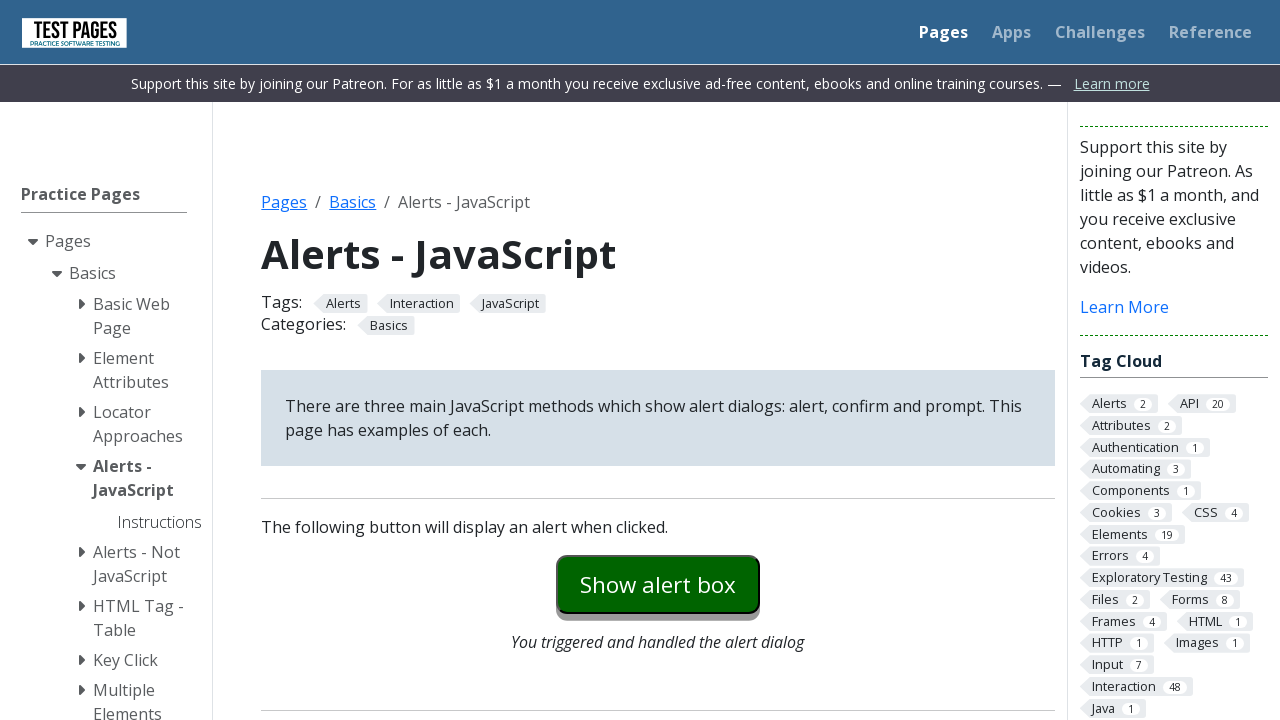

Verified page is still functional - alerts heading found
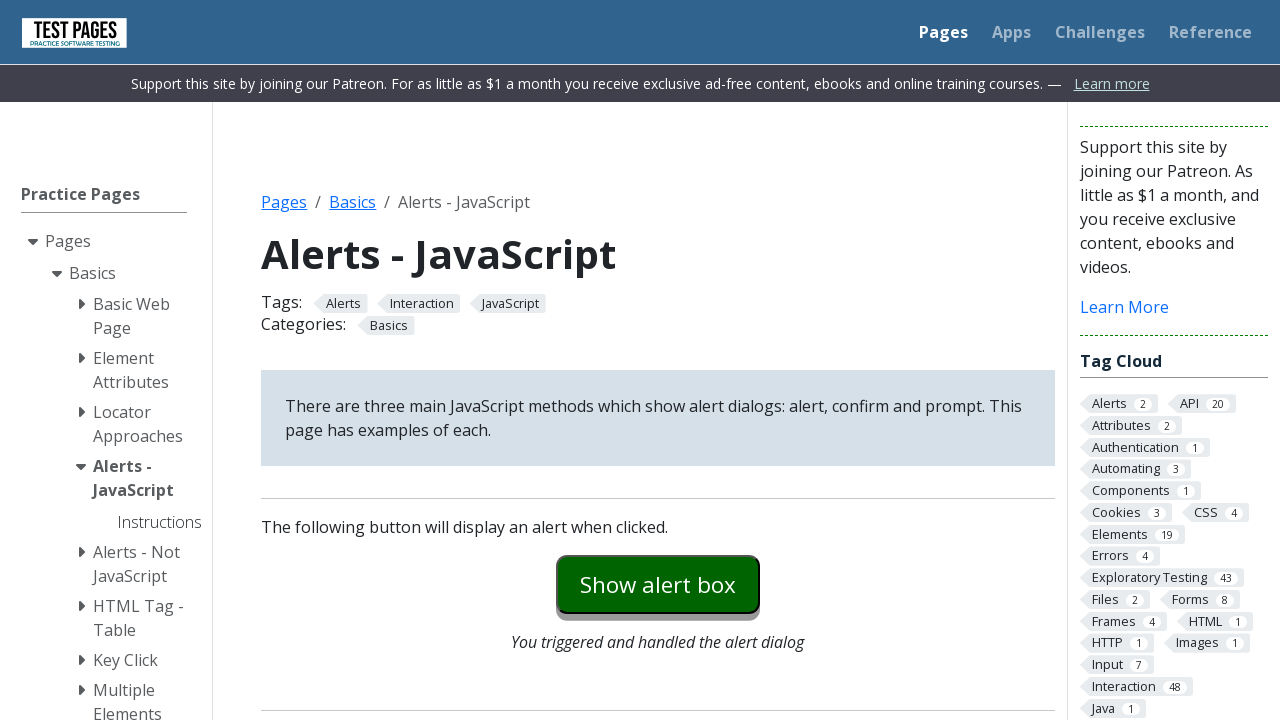

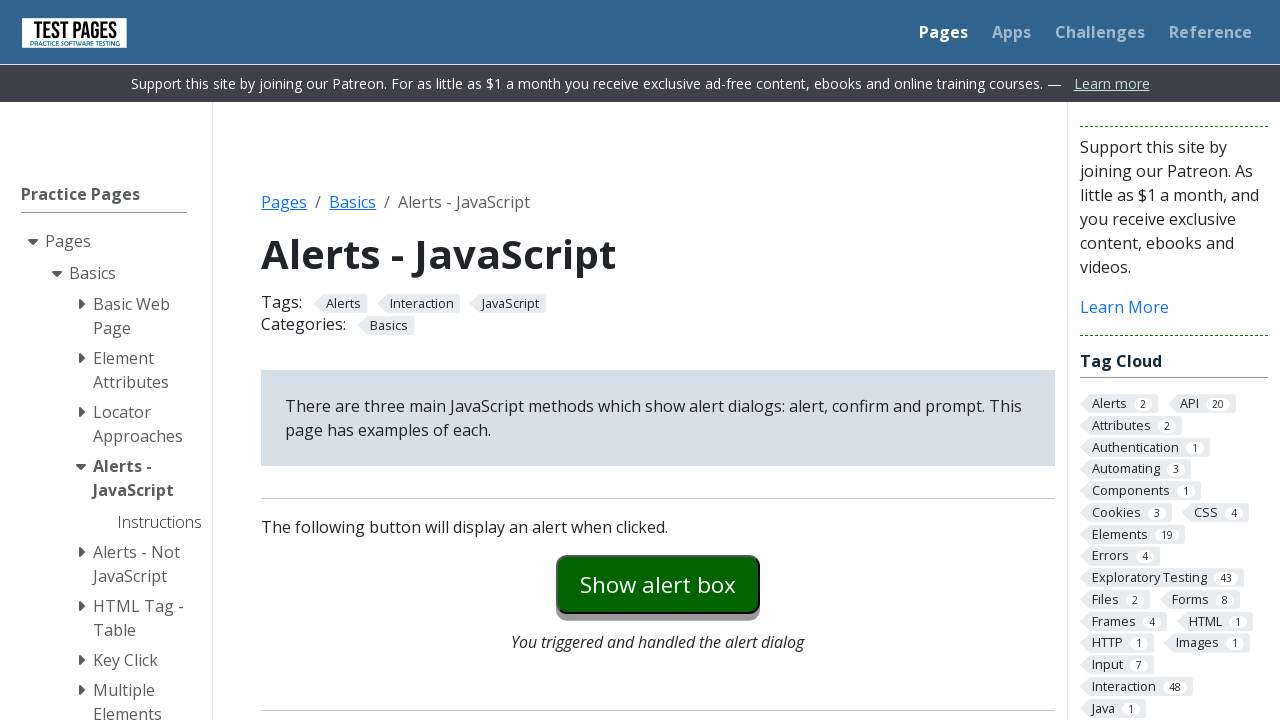